Tests a selenium detector page by filling in token fields and clicking the test button to verify the browser passes detection.

Starting URL: https://hmaker.github.io/selenium-detector/

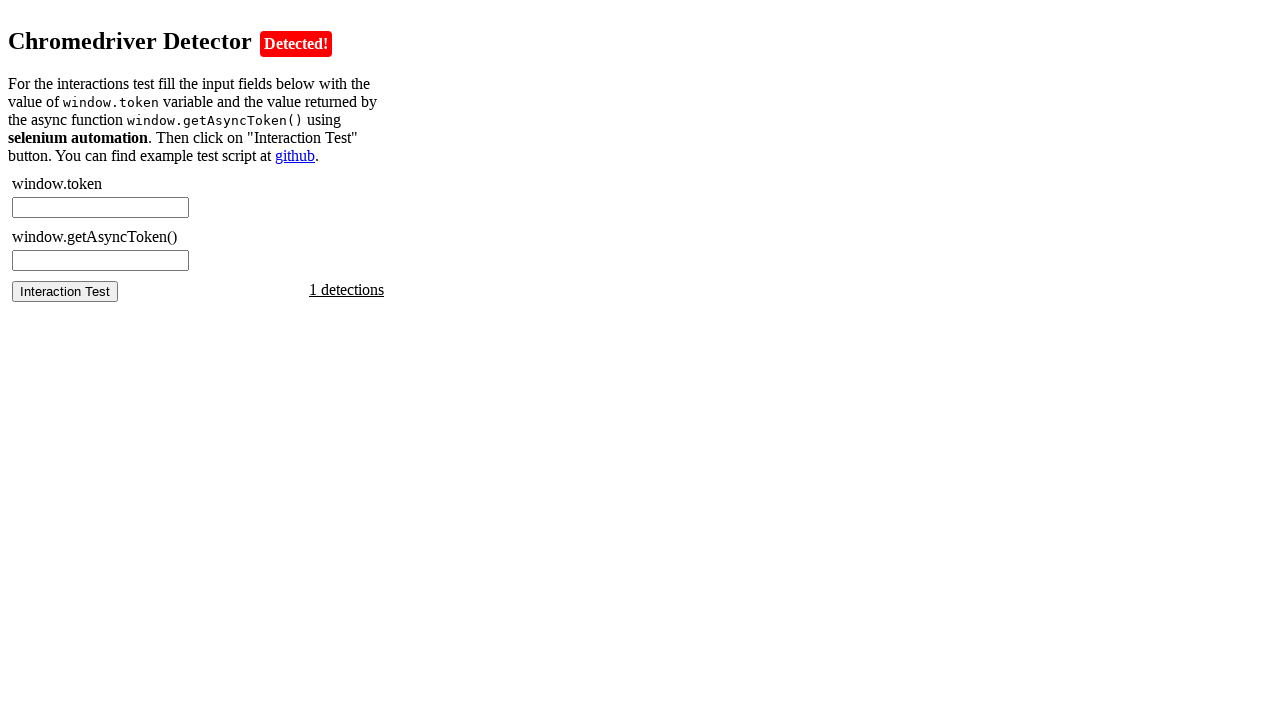

Waited for chromedriver-token field to load
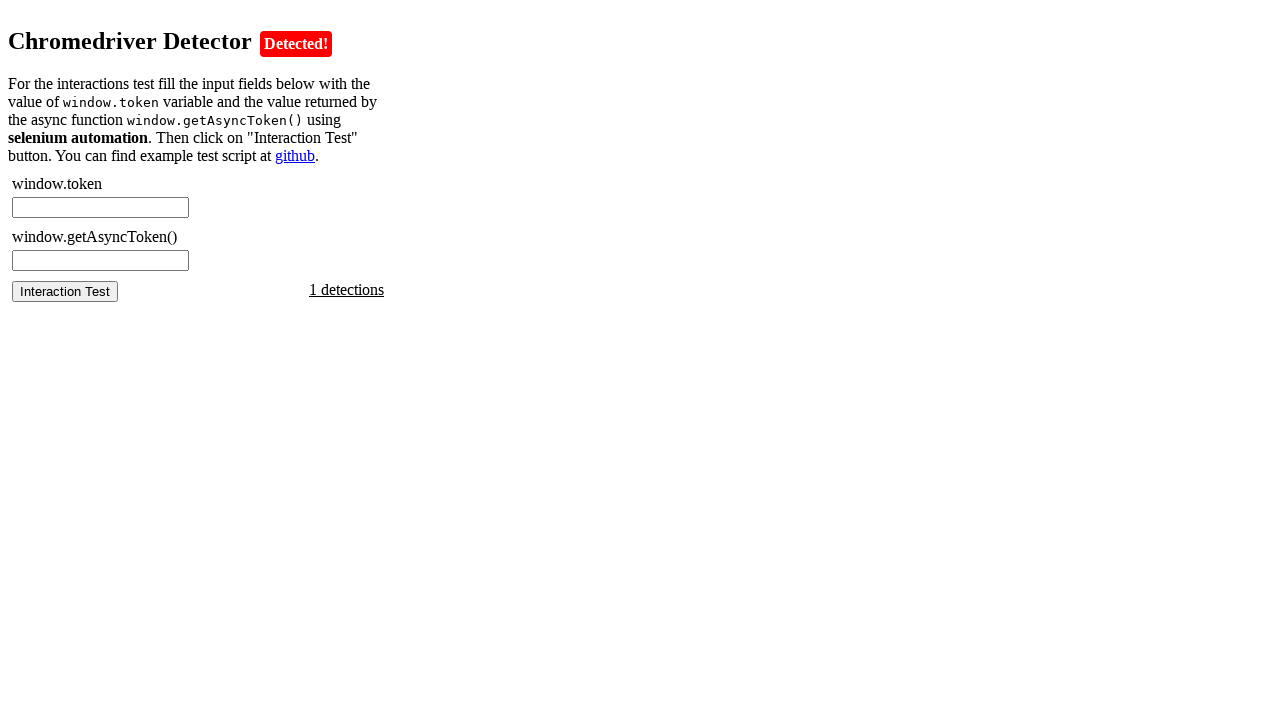

Retrieved synchronous token from window object
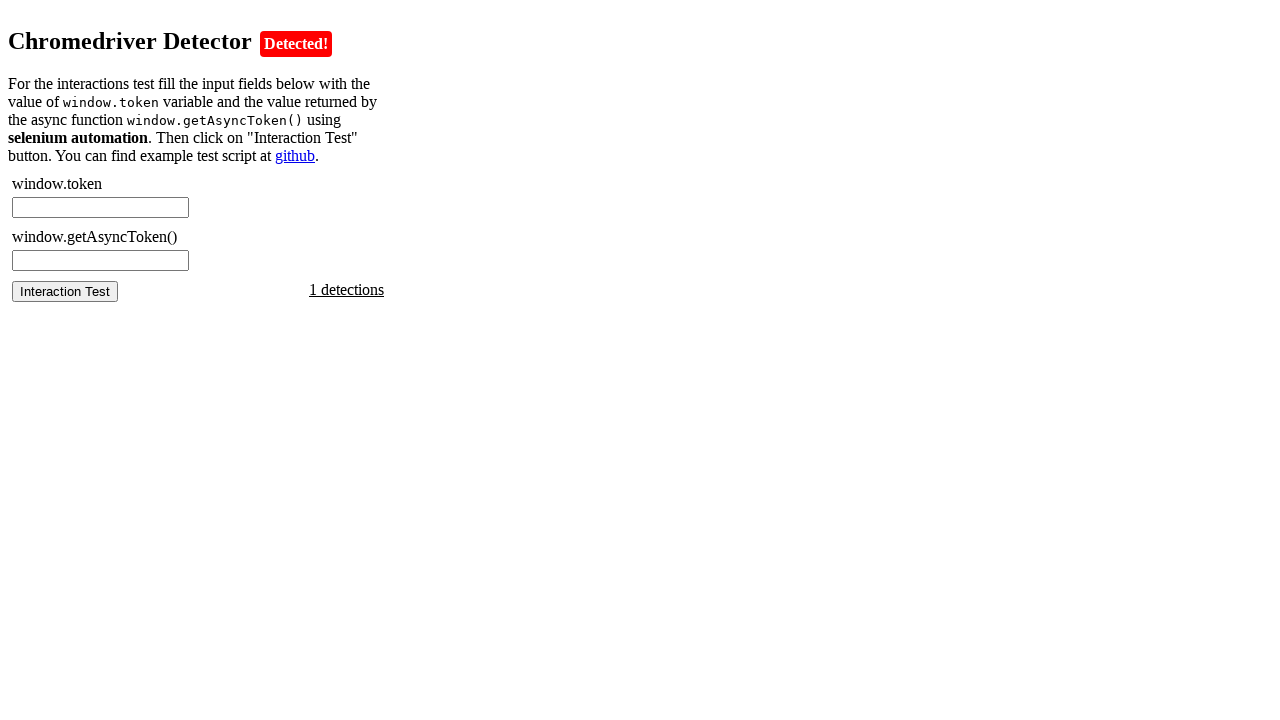

Filled chromedriver-token field with synchronous token on #chromedriver-token
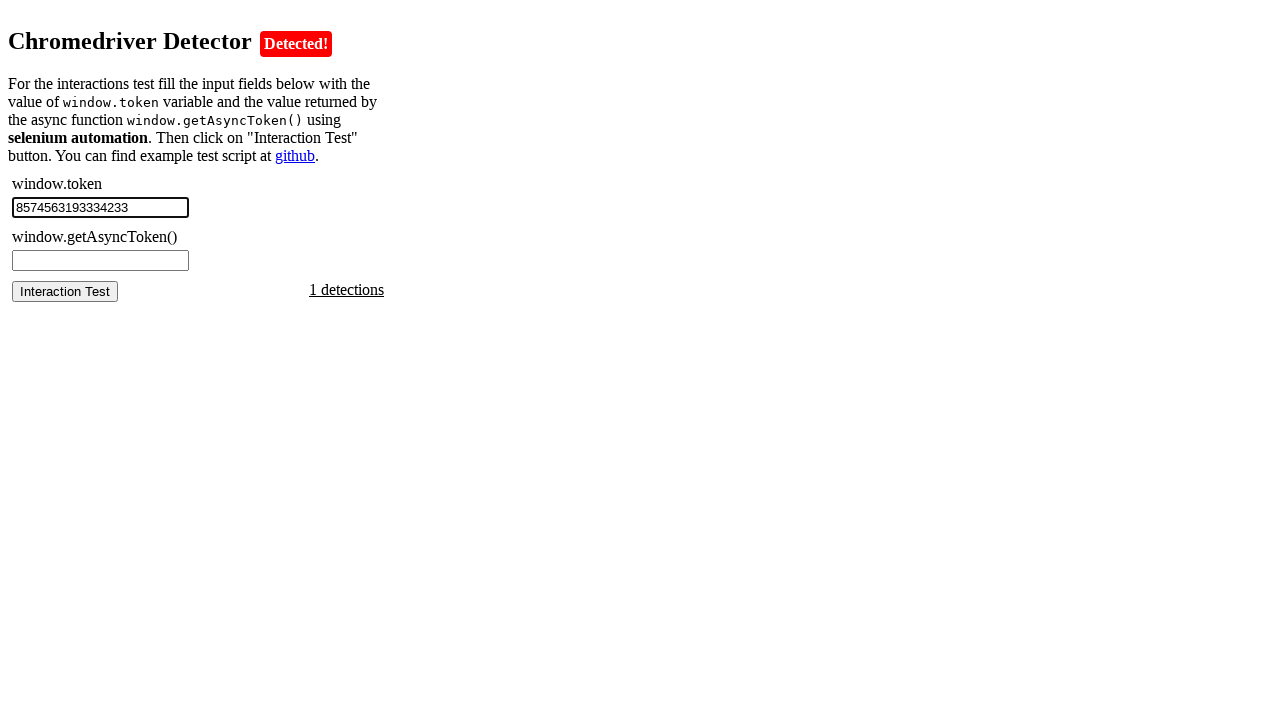

Retrieved asynchronous token from window.getAsyncToken()
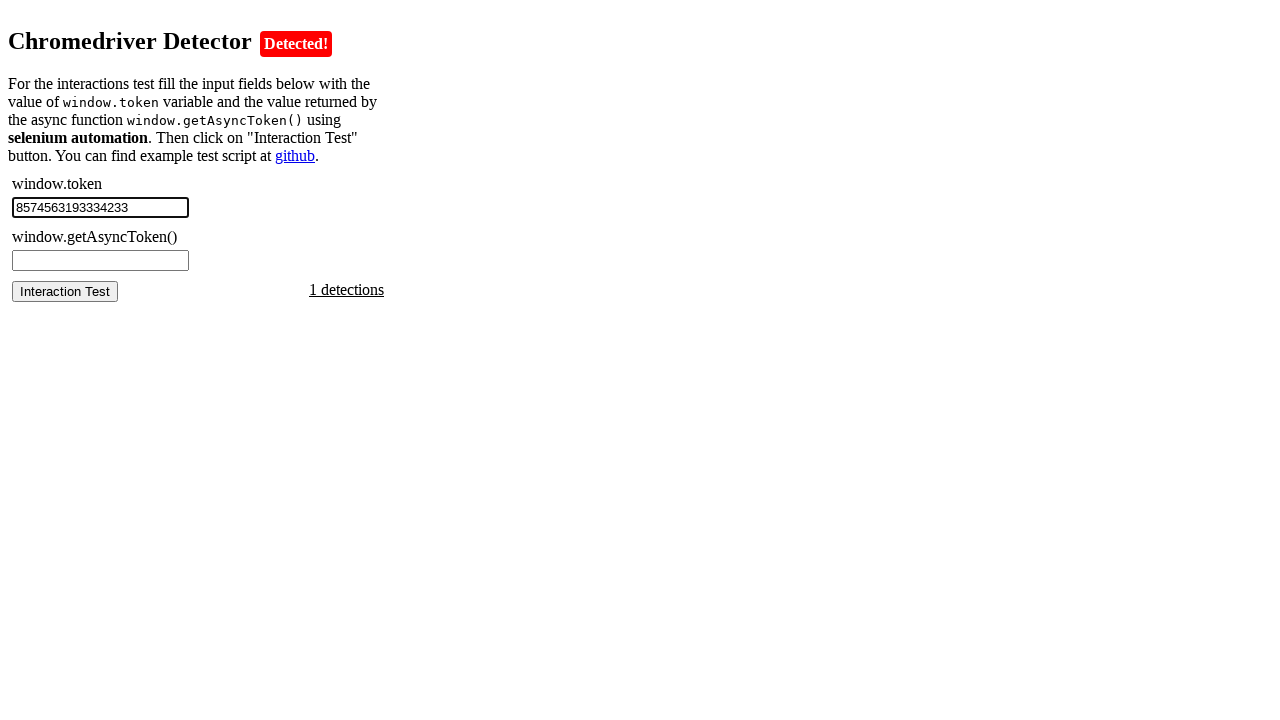

Filled chromedriver-asynctoken field with asynchronous token on #chromedriver-asynctoken
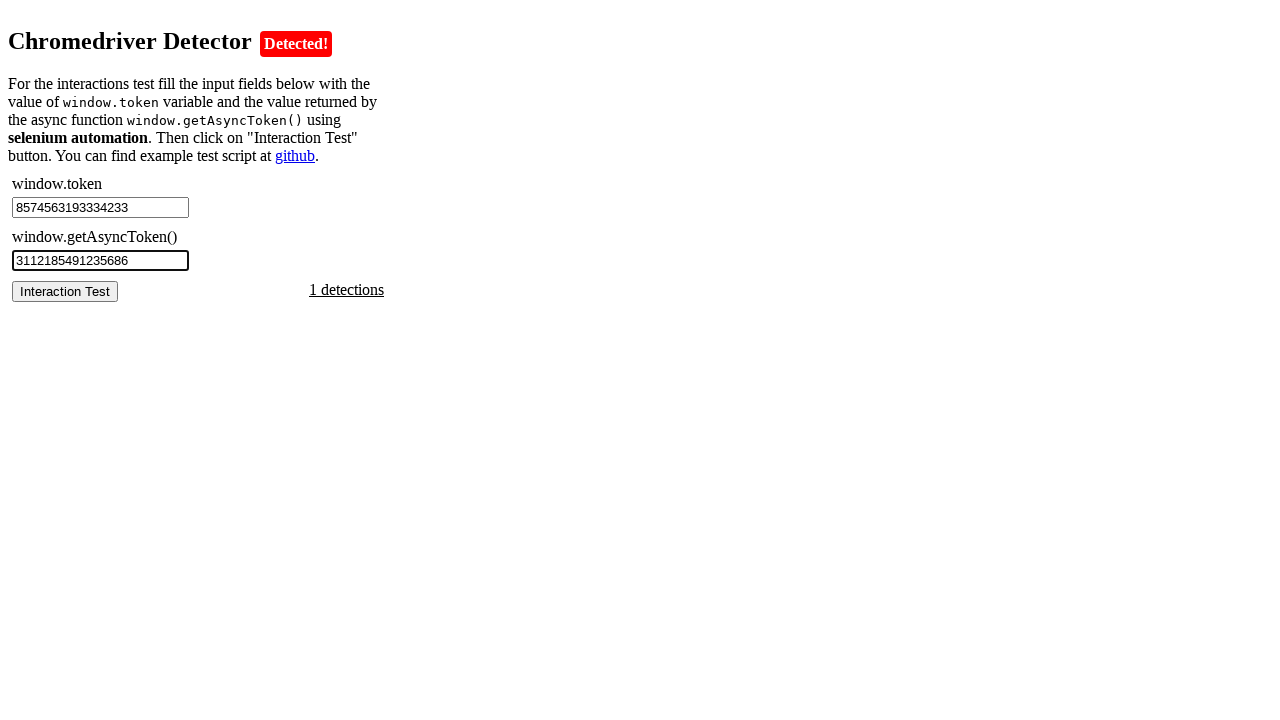

Clicked the test button to run selenium detection at (65, 291) on #chromedriver-test
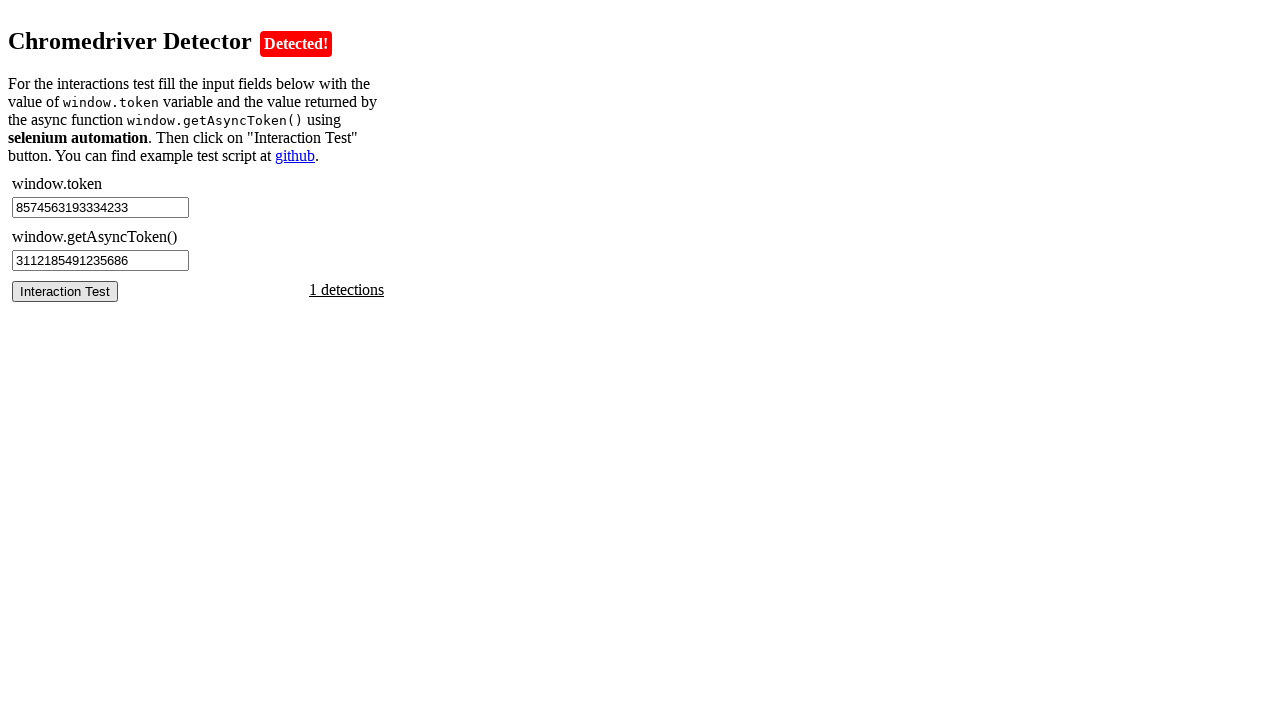

Test result element loaded, verifying browser passed detection
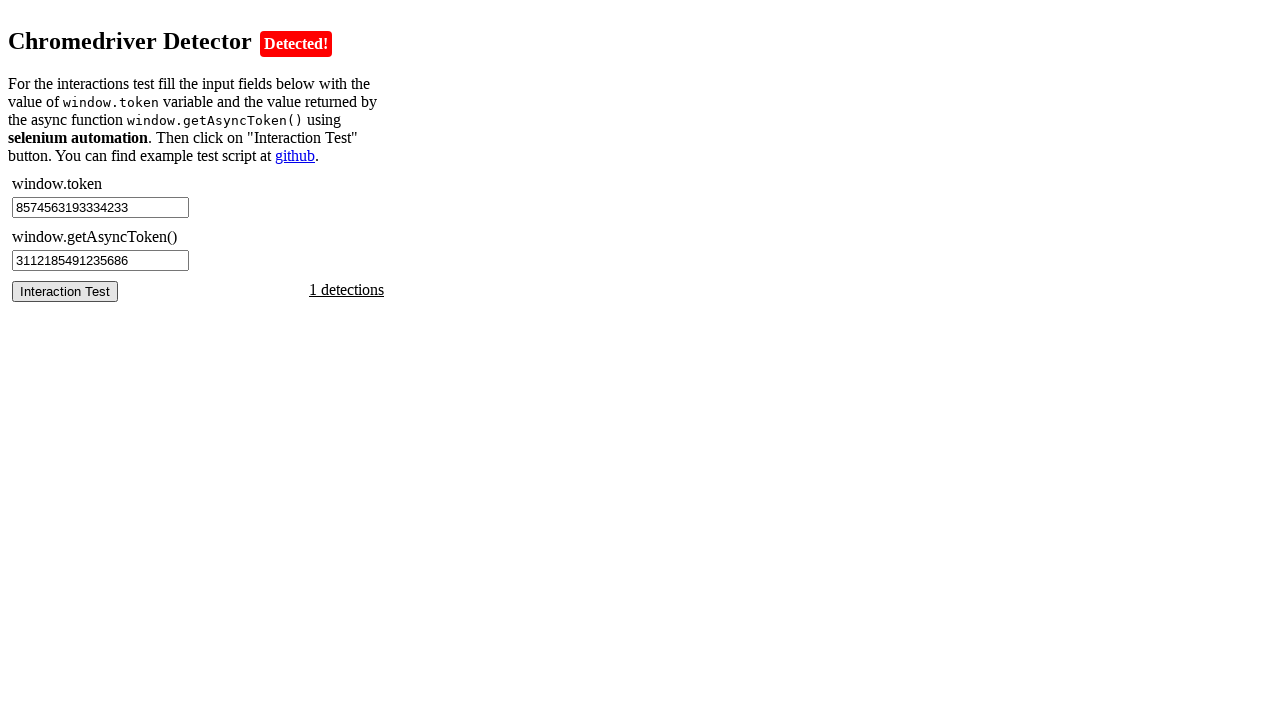

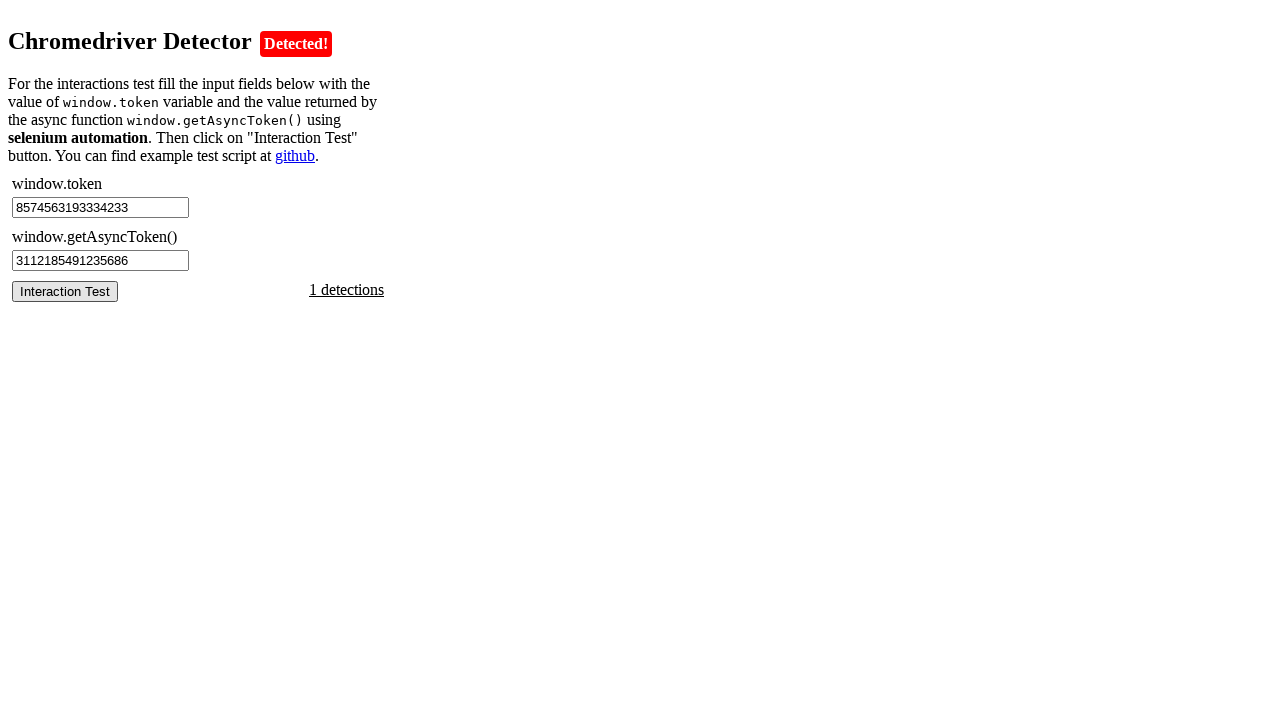